Tests keyboard interaction functionality by pressing the arrow down key and typing the letter 'a' on a key press demo page

Starting URL: https://the-internet.herokuapp.com/key_presses

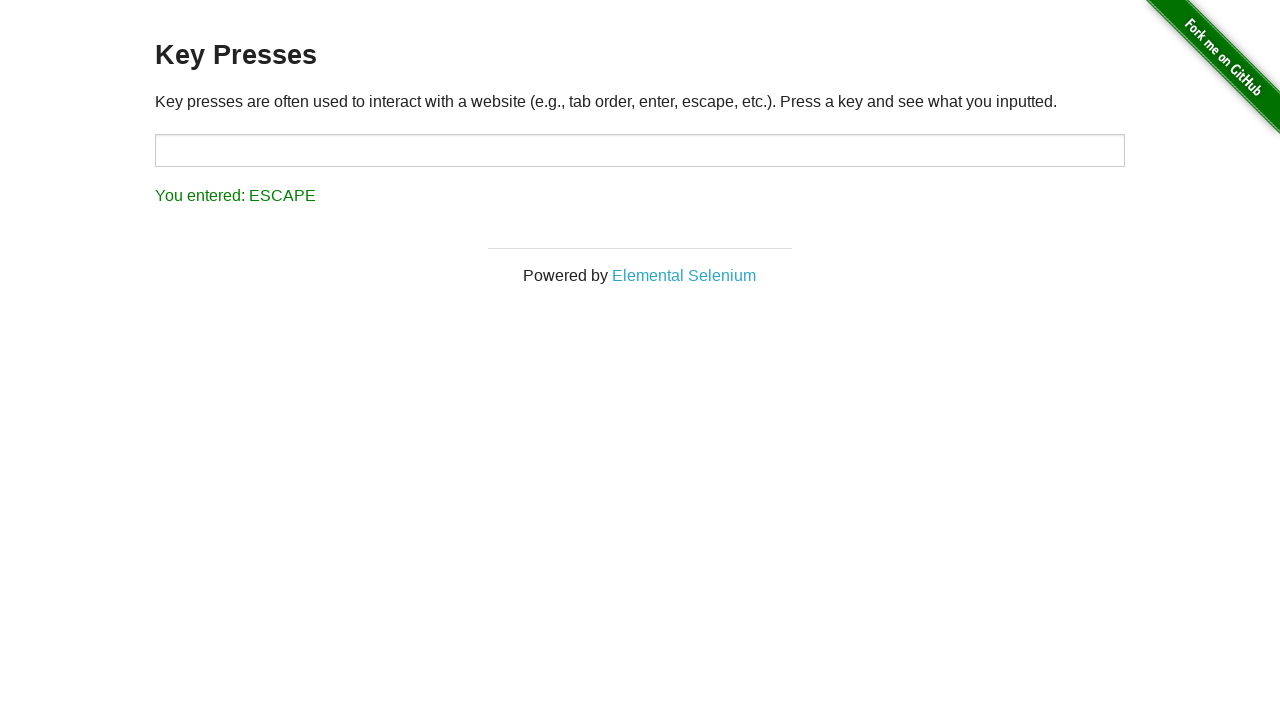

Set viewport size to 1920x1080
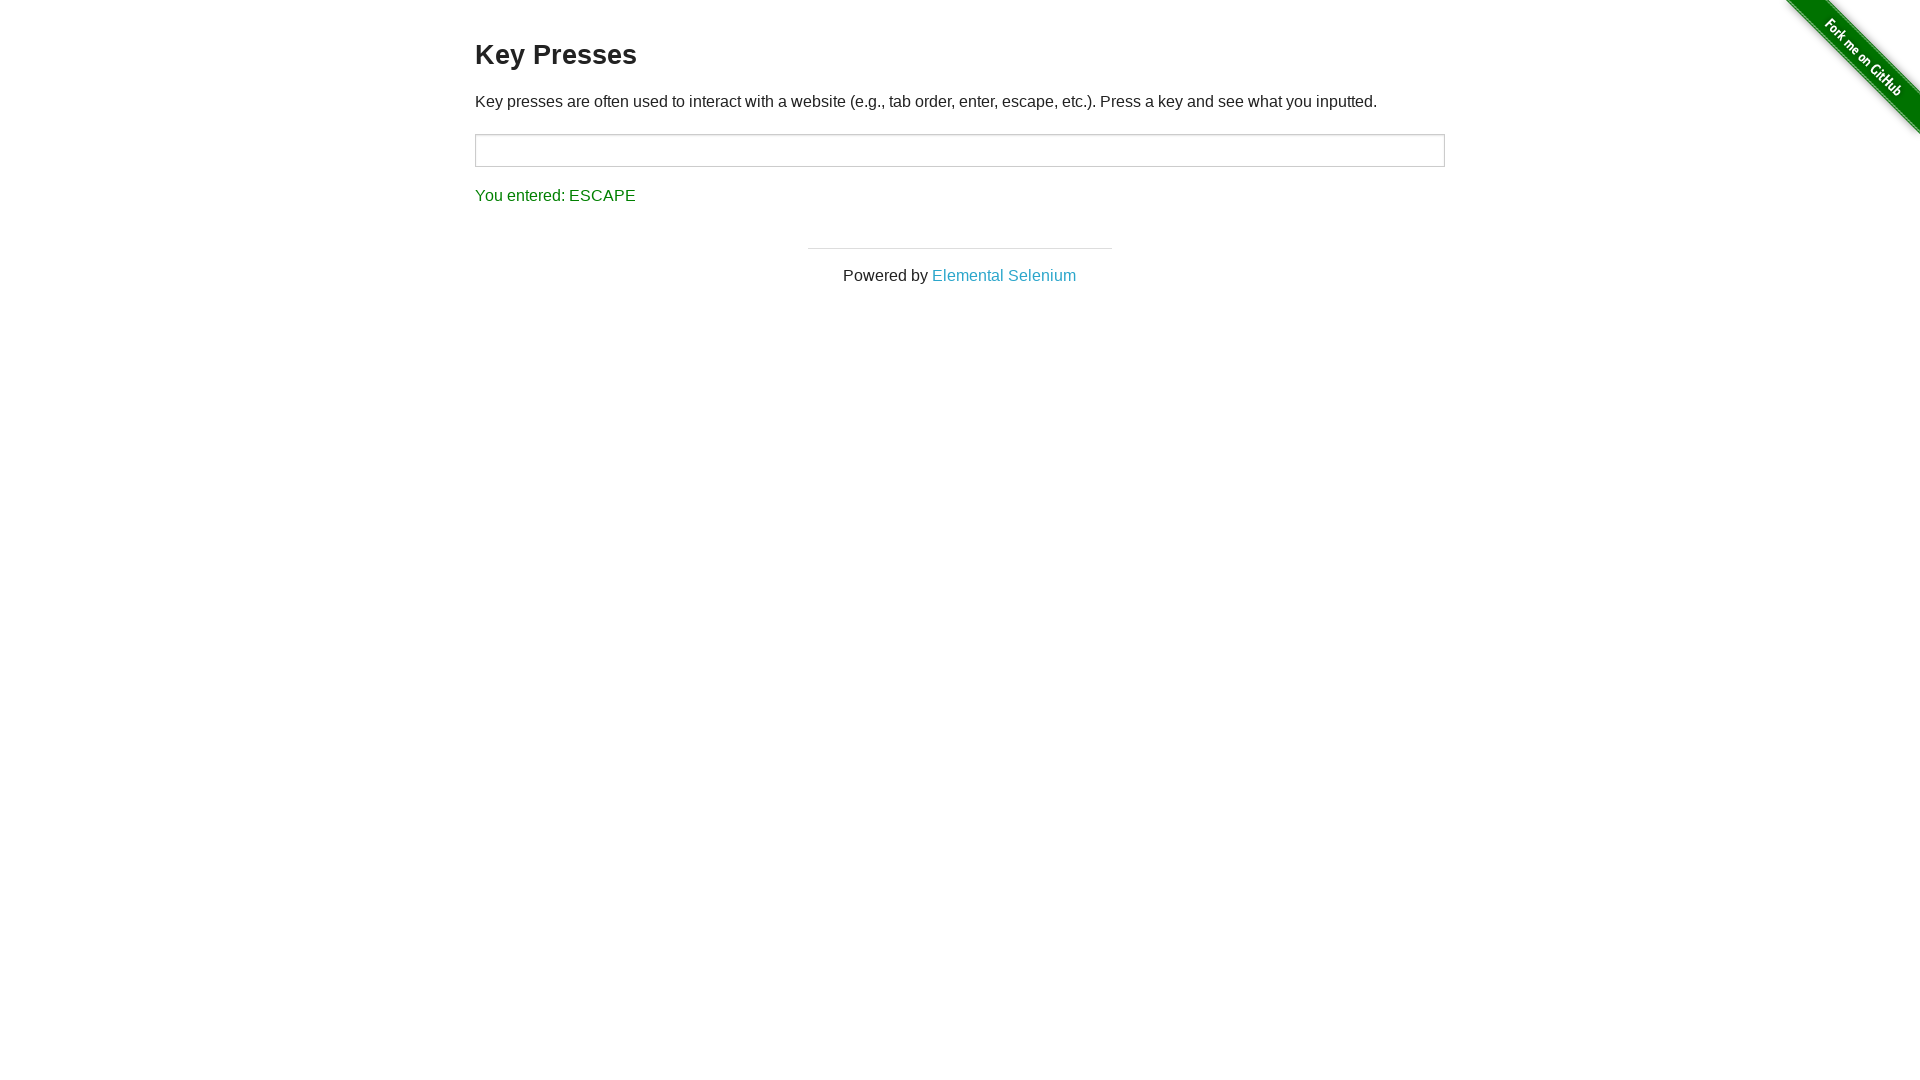

Pressed arrow down key
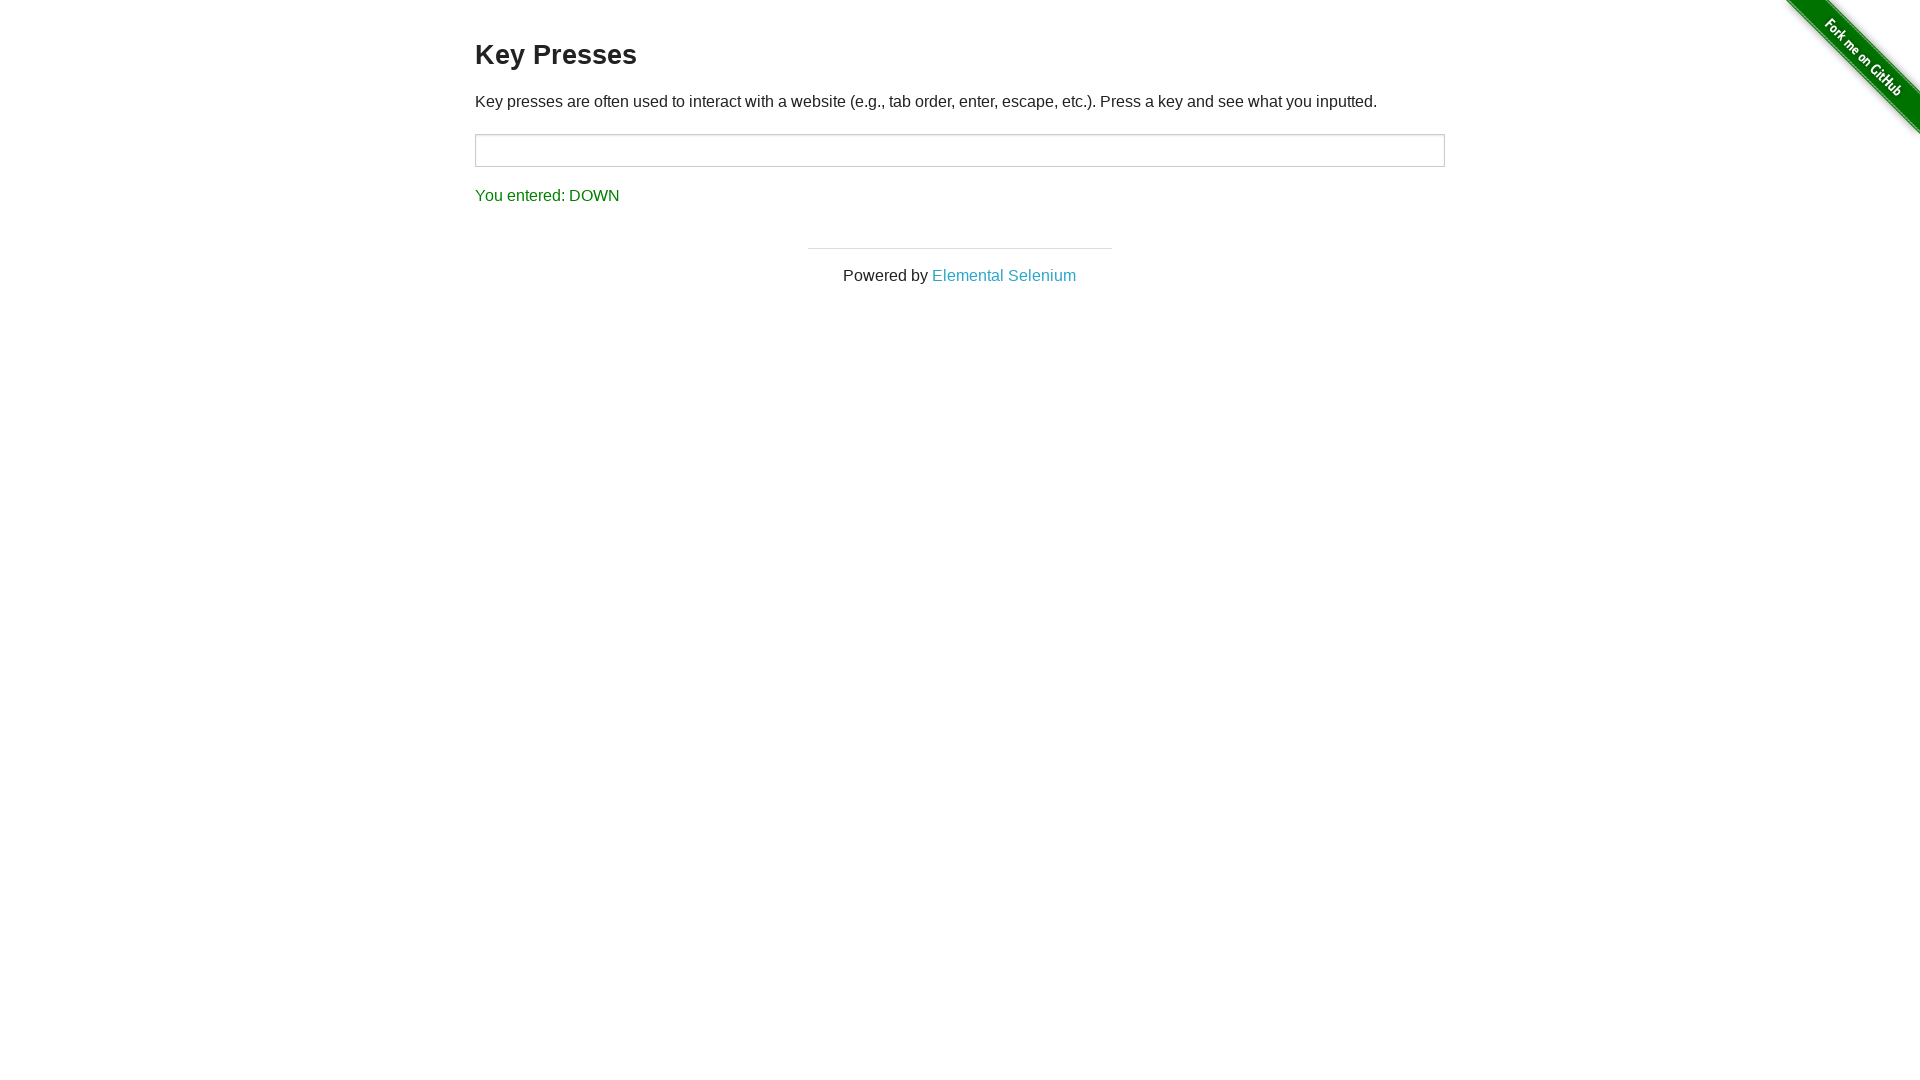

Typed the letter 'a'
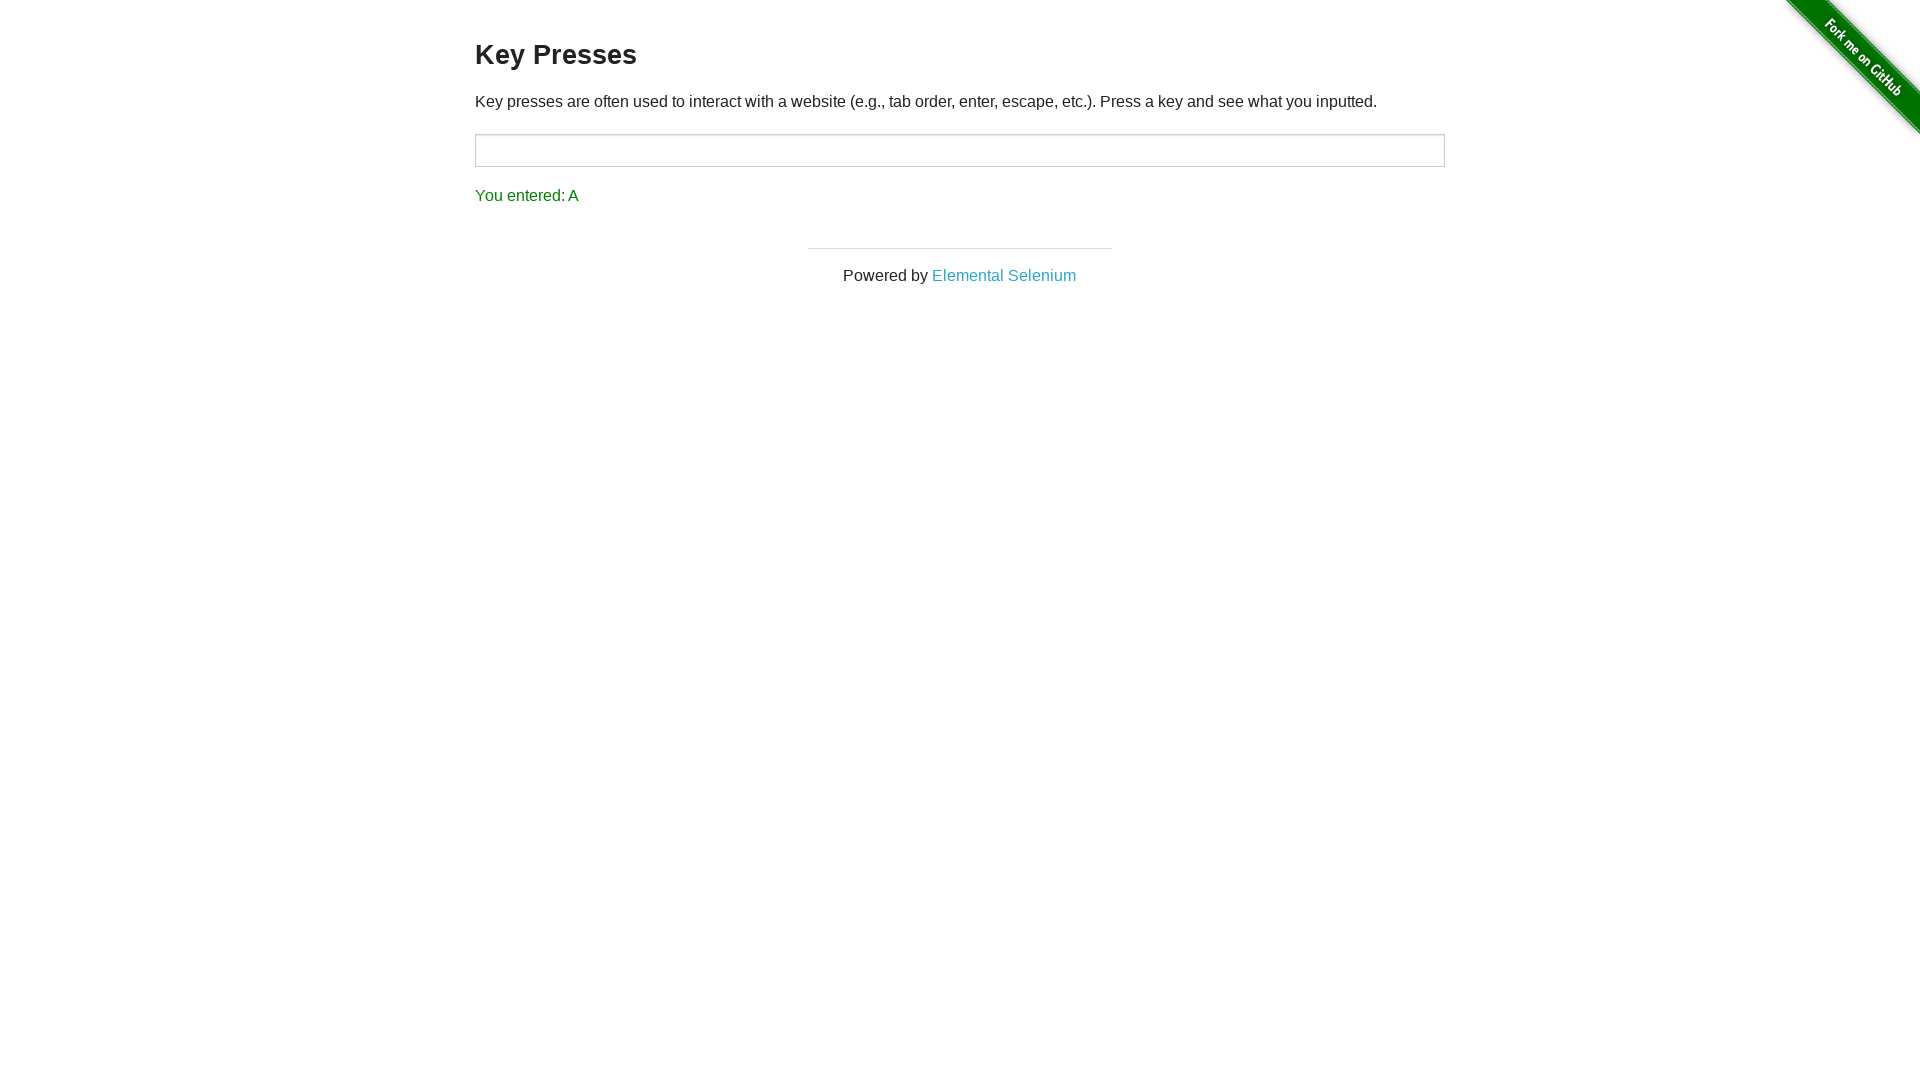

Result element loaded
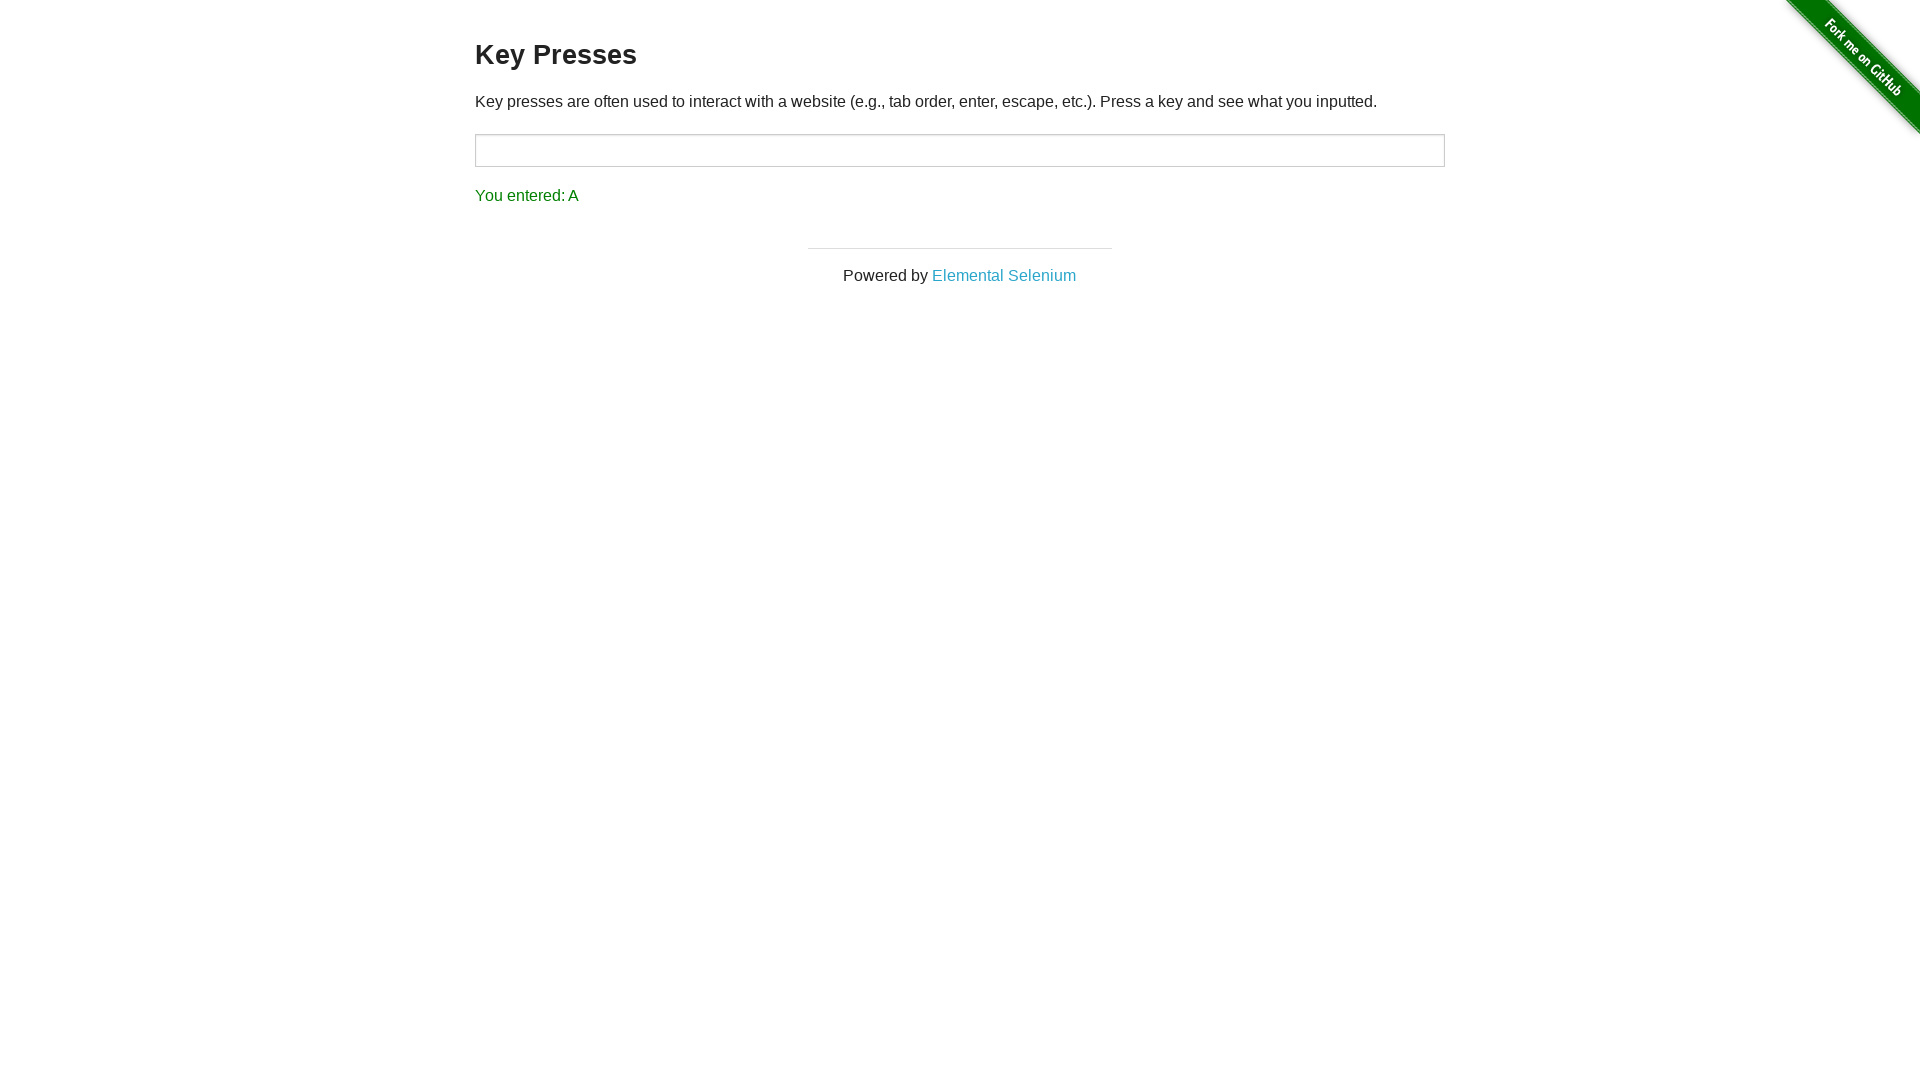

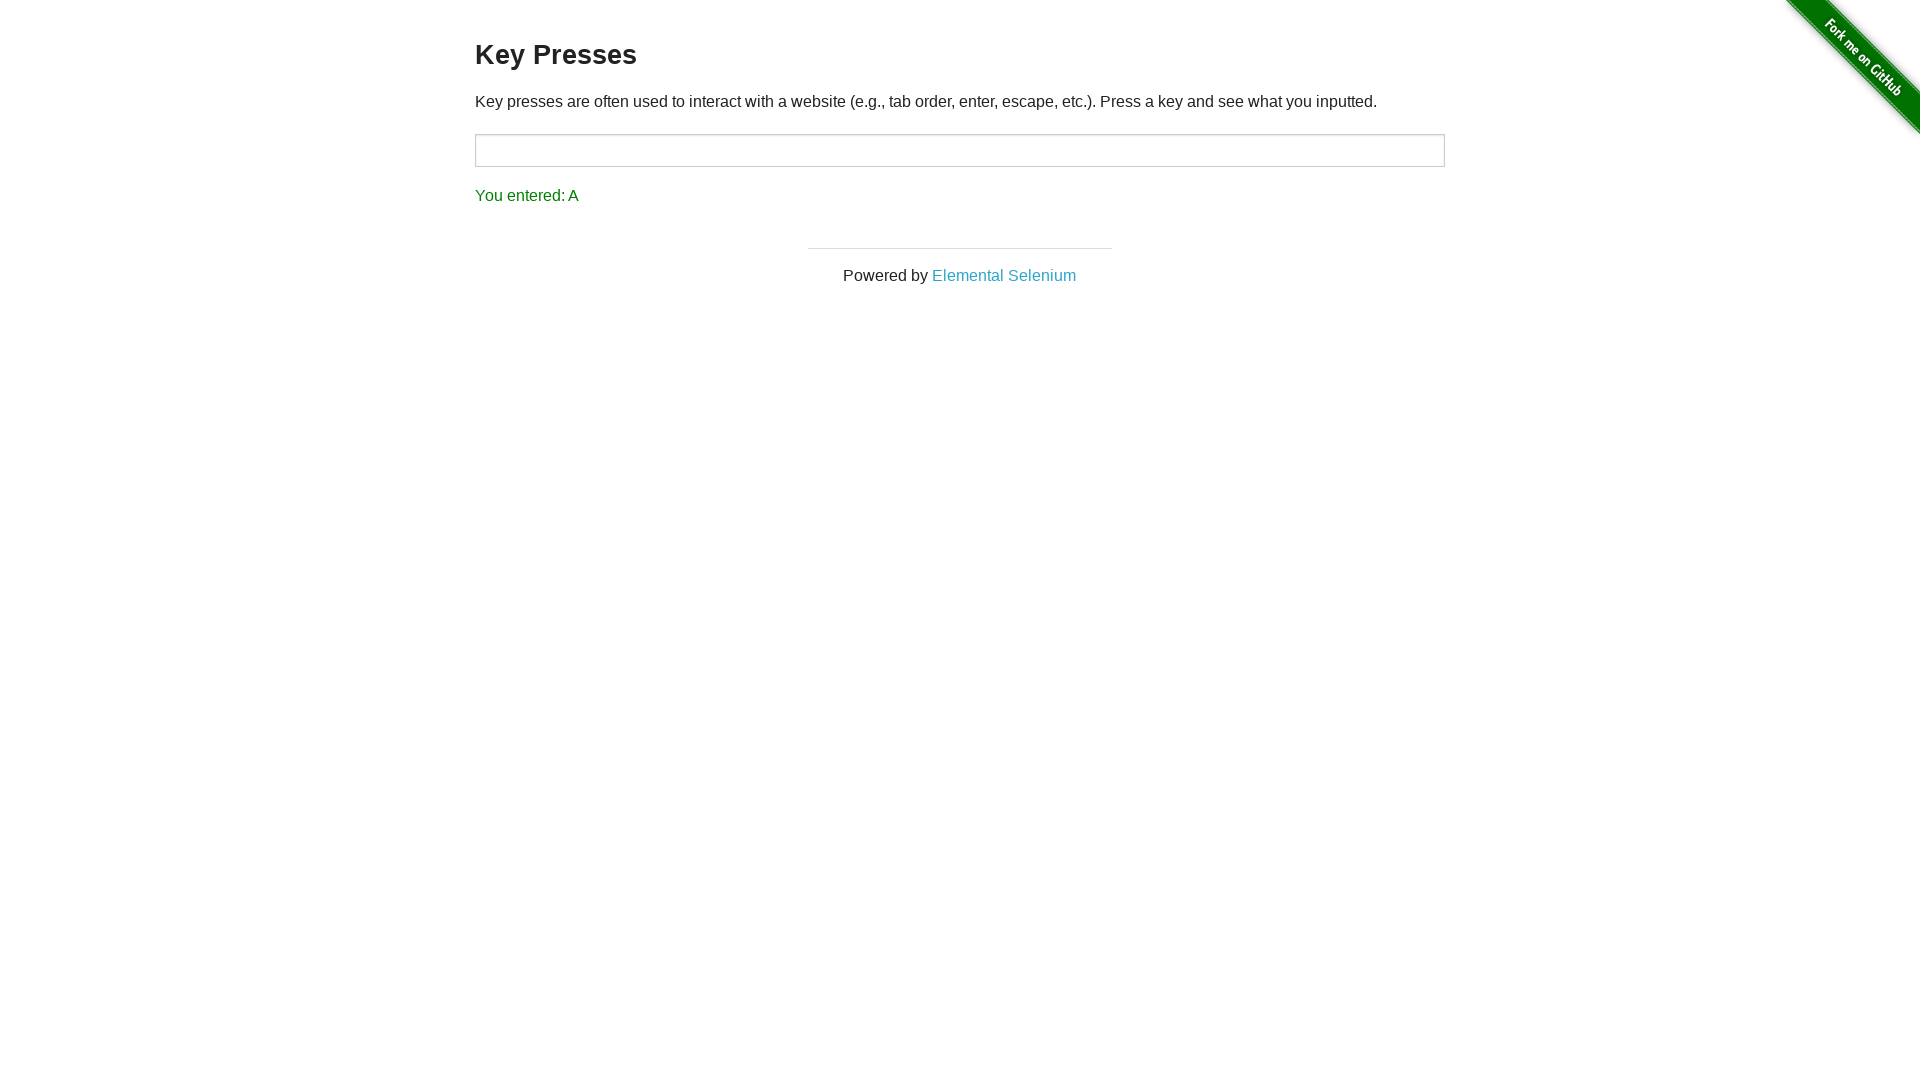